Tests handling a JavaScript alert by clicking a link that triggers an alert, retrieving the alert text, and accepting it

Starting URL: https://www.selenium.dev/documentation/pt-br/webdriver/js_alerts_prompts_and_confirmations/

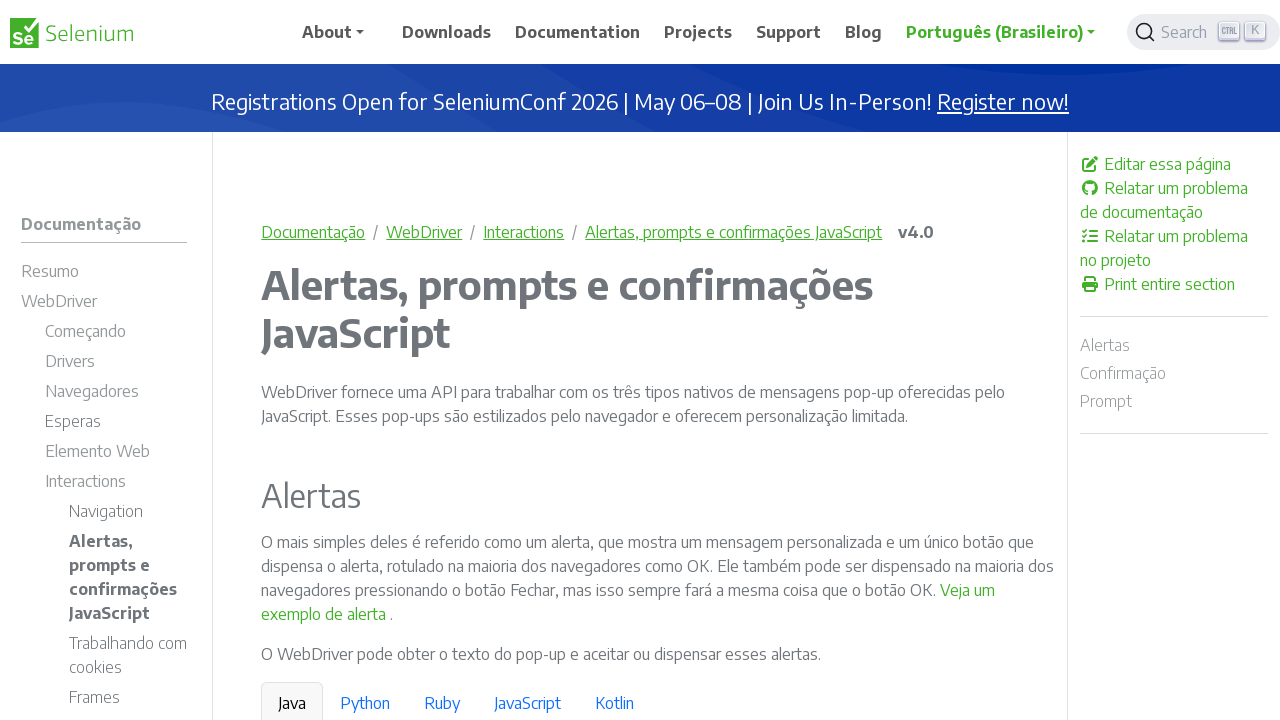

Clicked link to trigger JavaScript alert at (968, 590) on a[onclick*='window.alert']
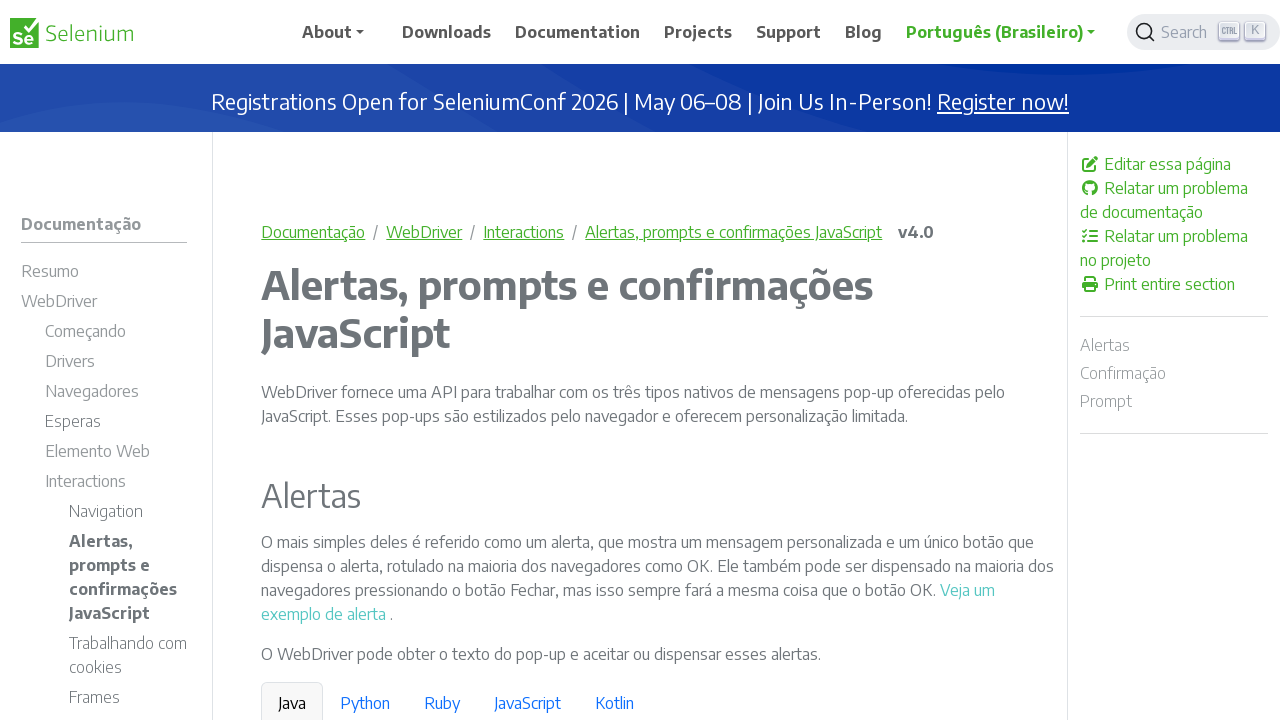

Retrieved alert text content
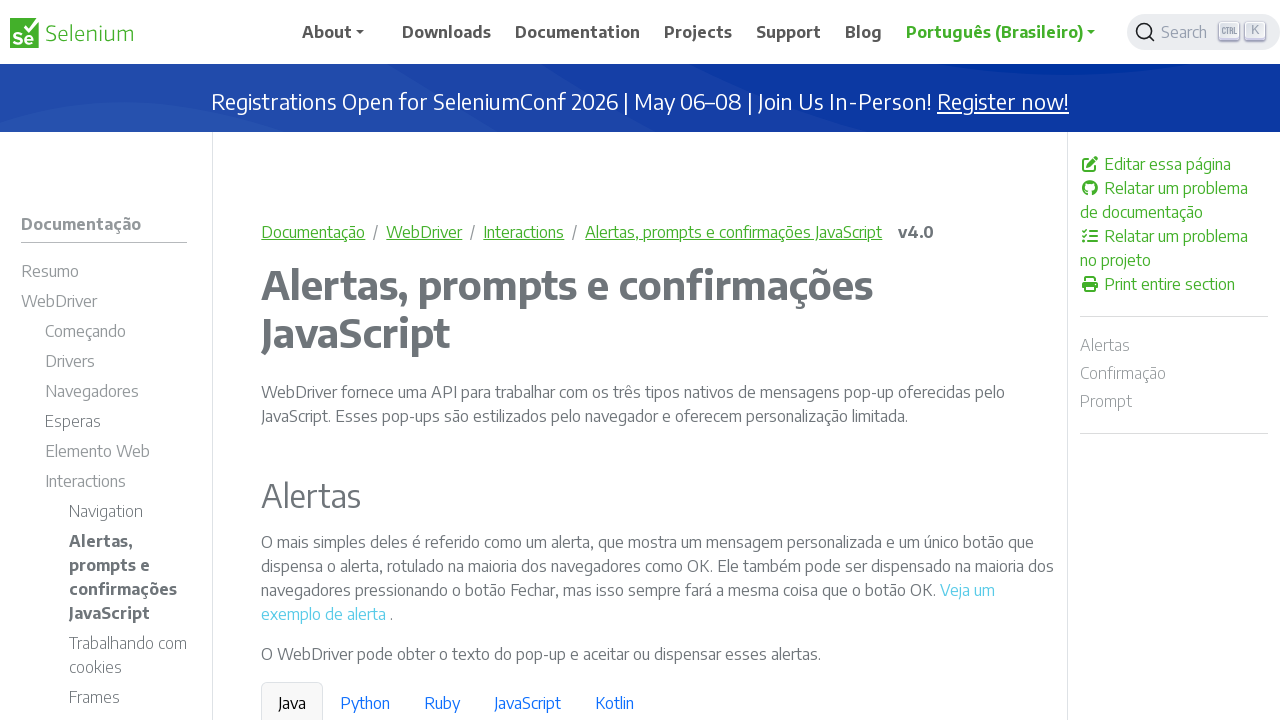

Set up dialog handler to accept alerts
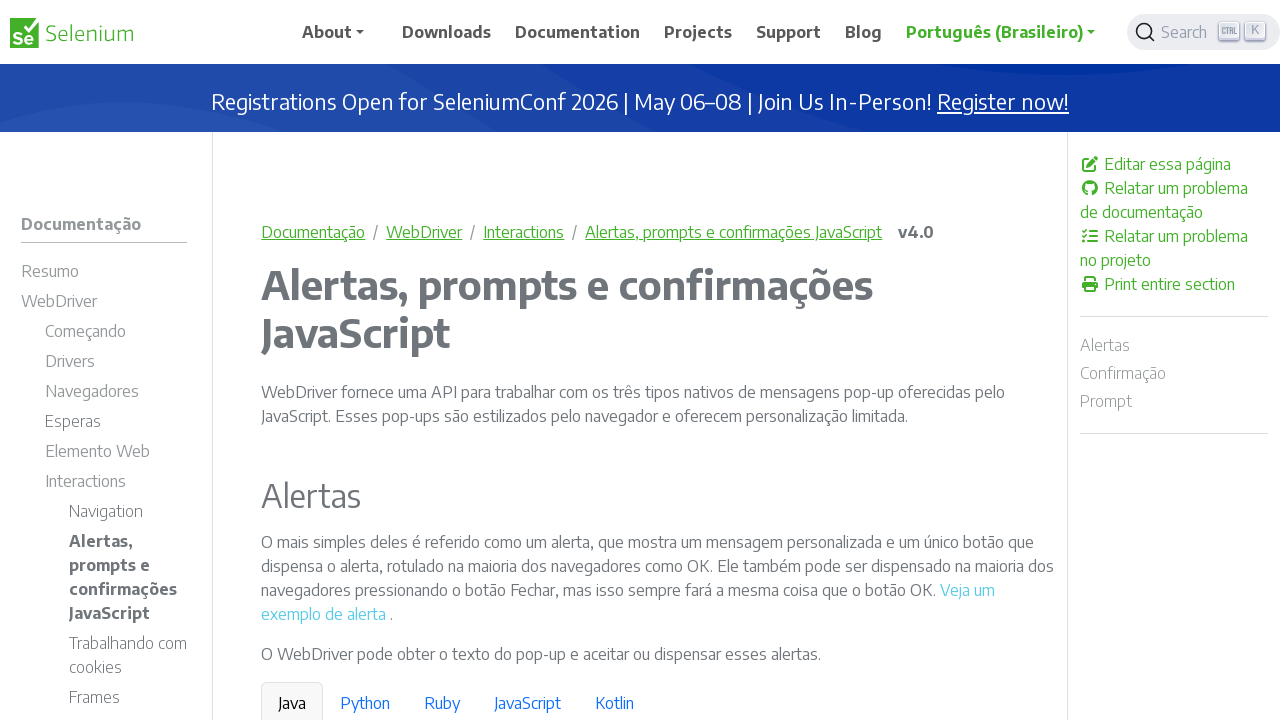

Registered dialog handler function
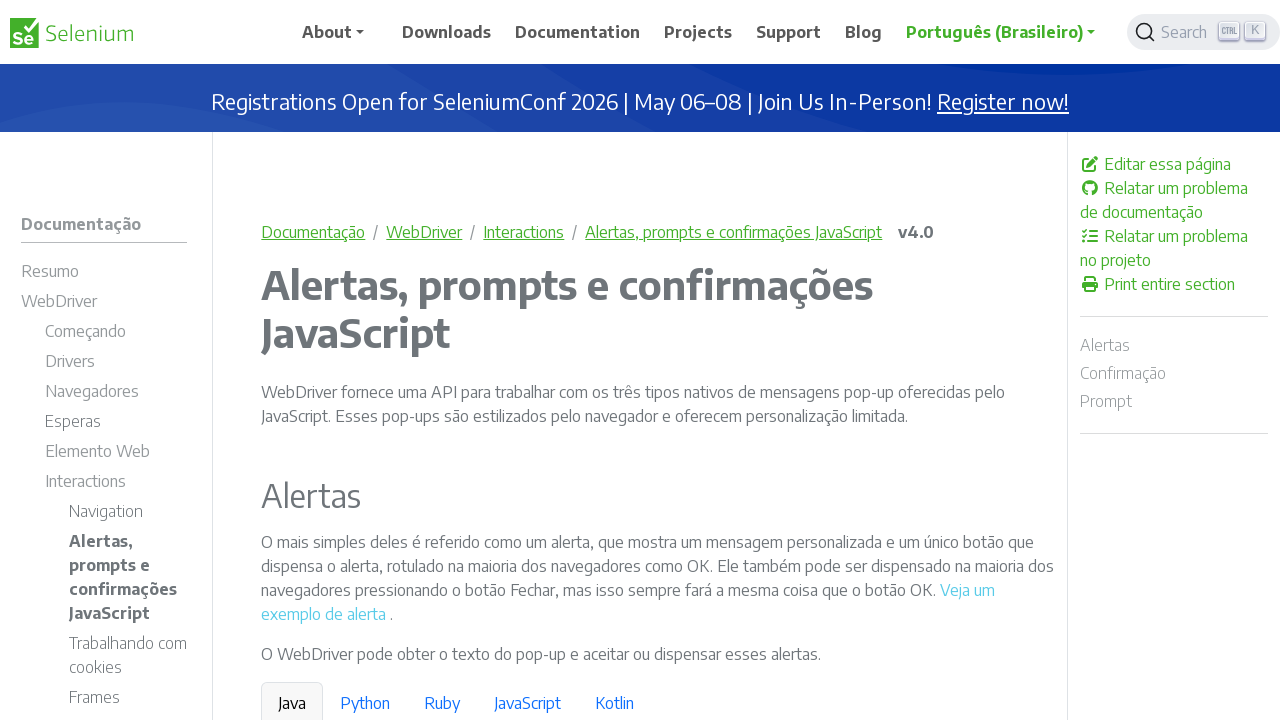

Clicked link to trigger alert and accepted it with dialog handler at (968, 590) on a[onclick*='window.alert']
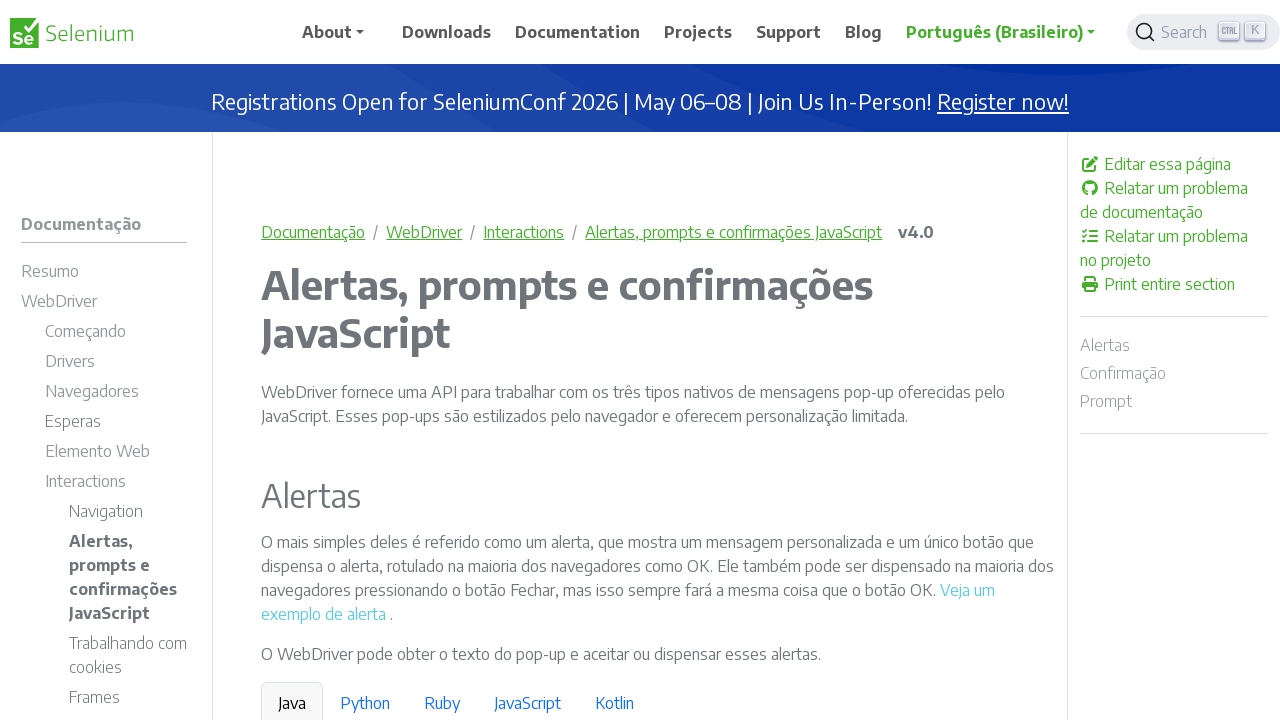

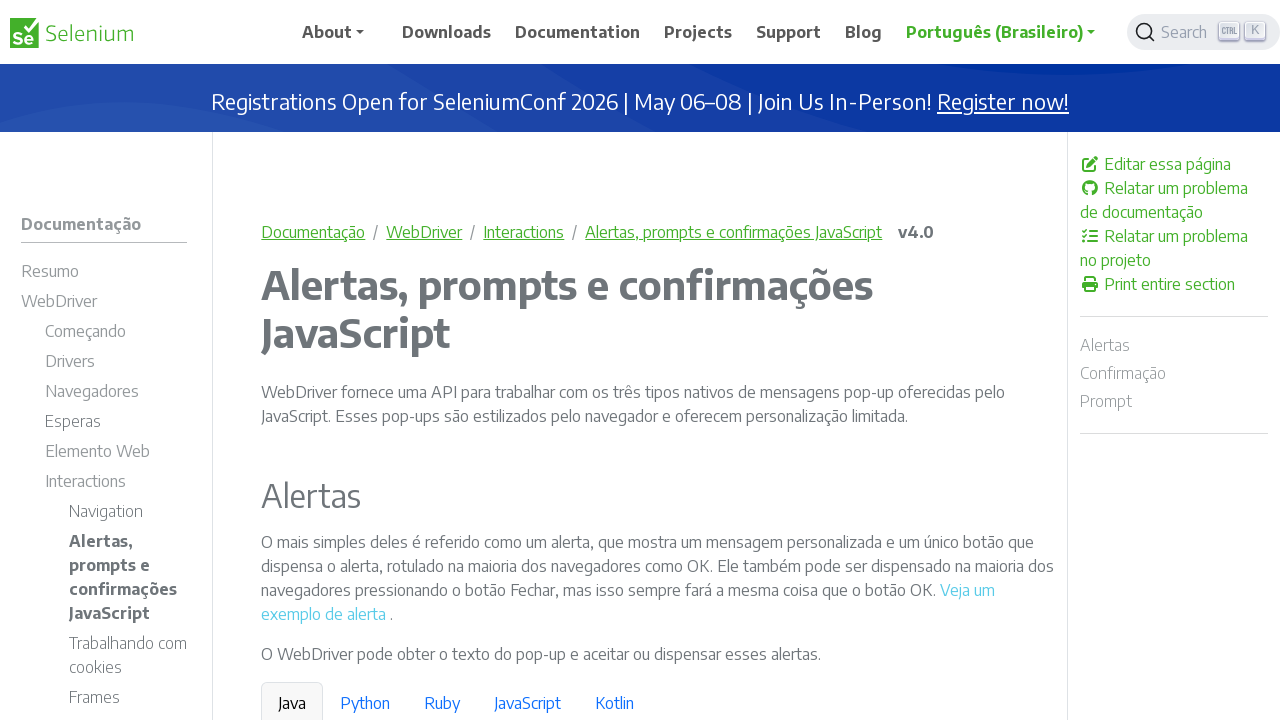